Tests marking all todo items as completed using the toggle-all checkbox

Starting URL: https://demo.playwright.dev/todomvc

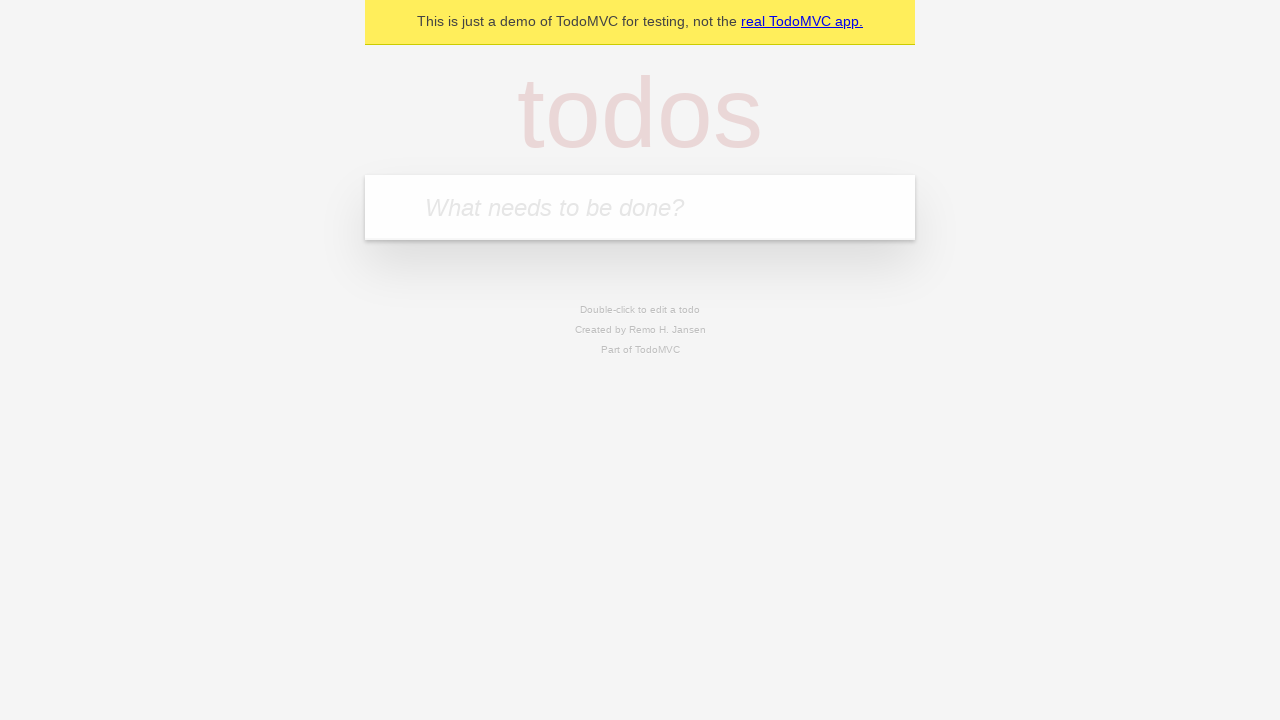

Filled new todo field with 'buy some cheese' on .new-todo
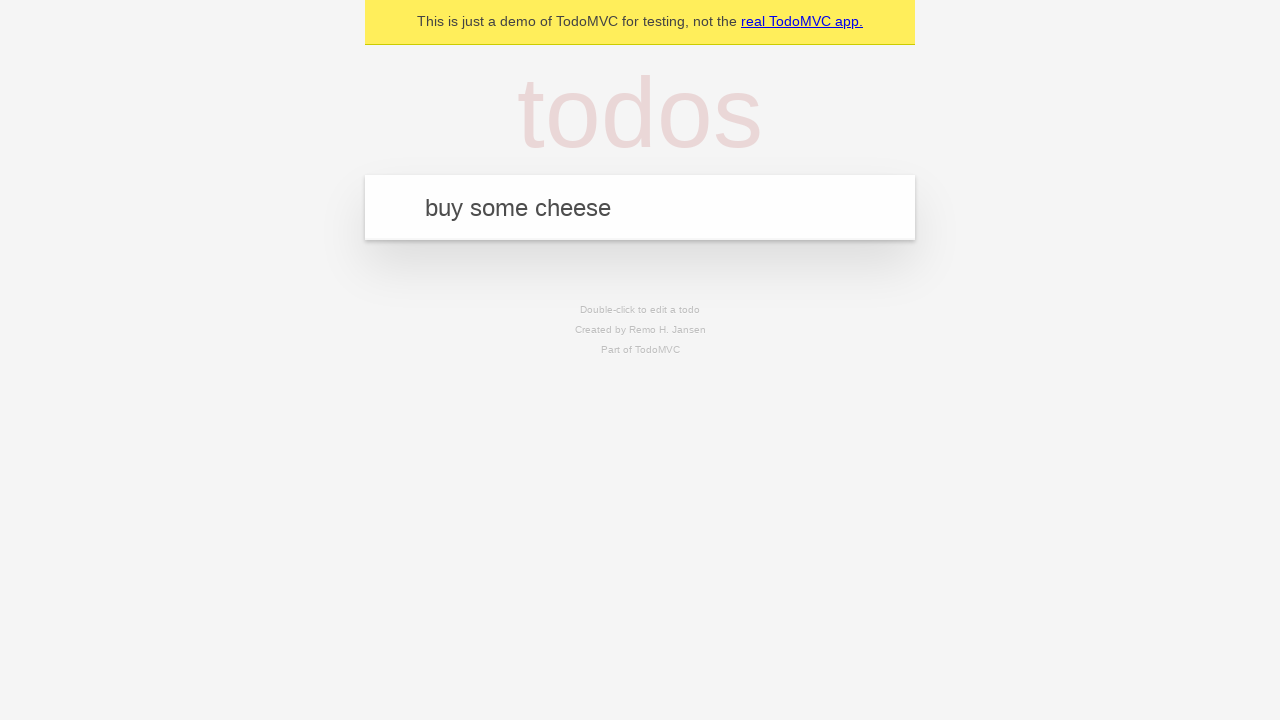

Pressed Enter to create first todo item on .new-todo
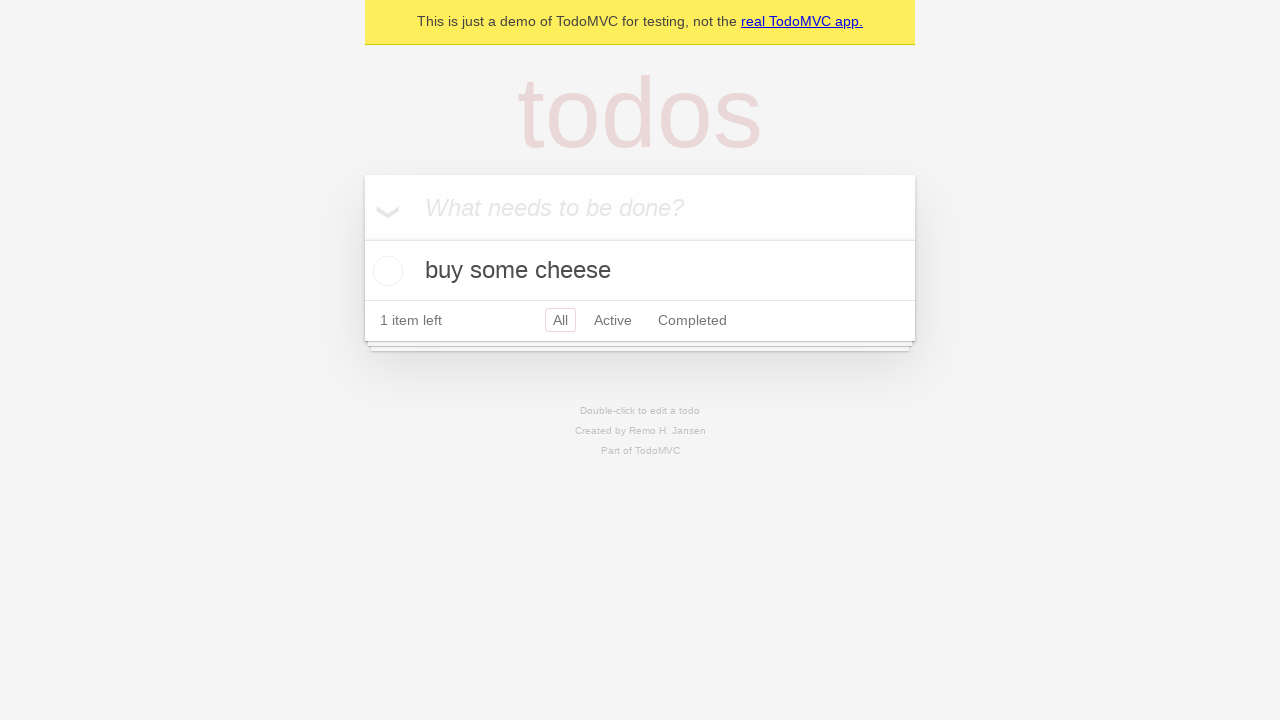

Filled new todo field with 'feed the cat' on .new-todo
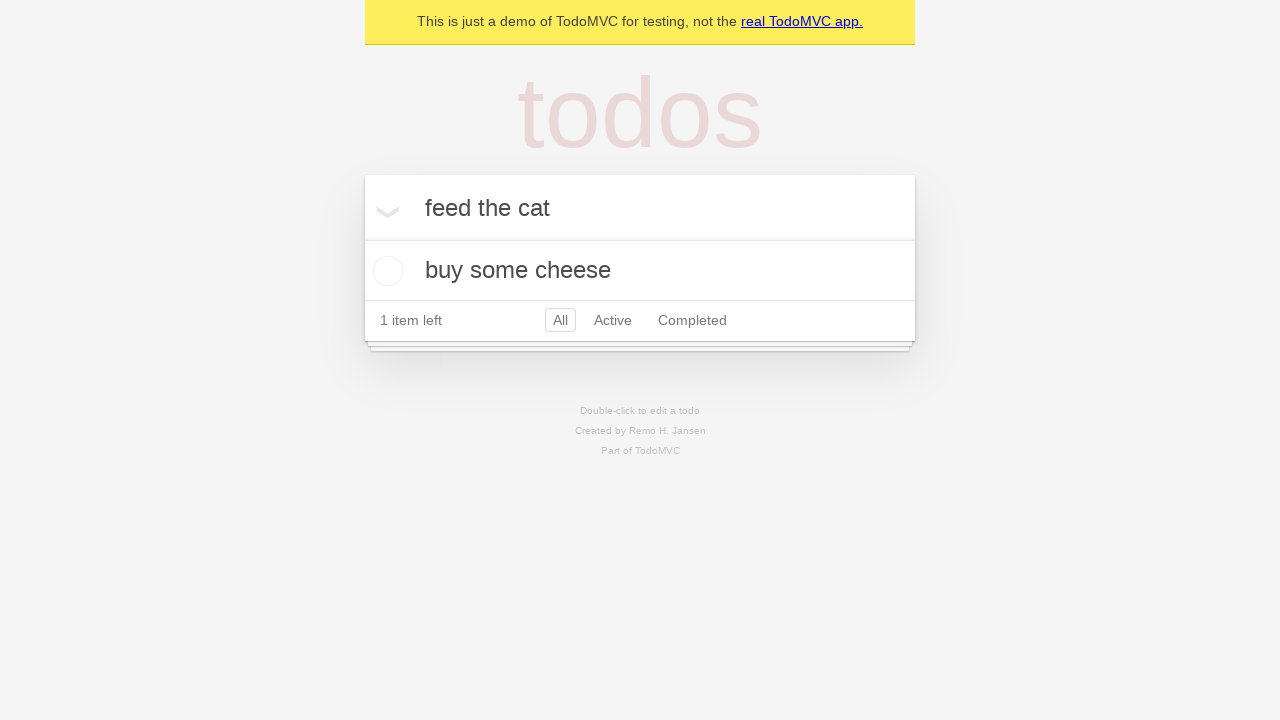

Pressed Enter to create second todo item on .new-todo
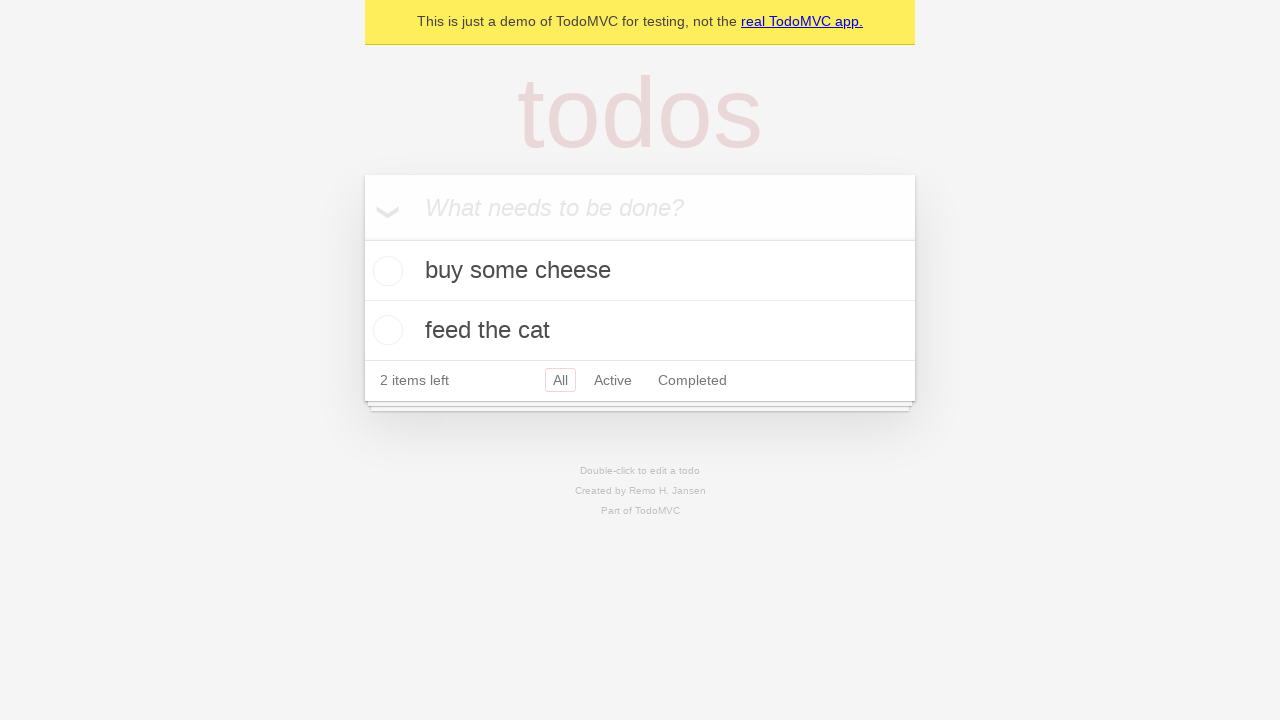

Filled new todo field with 'book a doctors appointment' on .new-todo
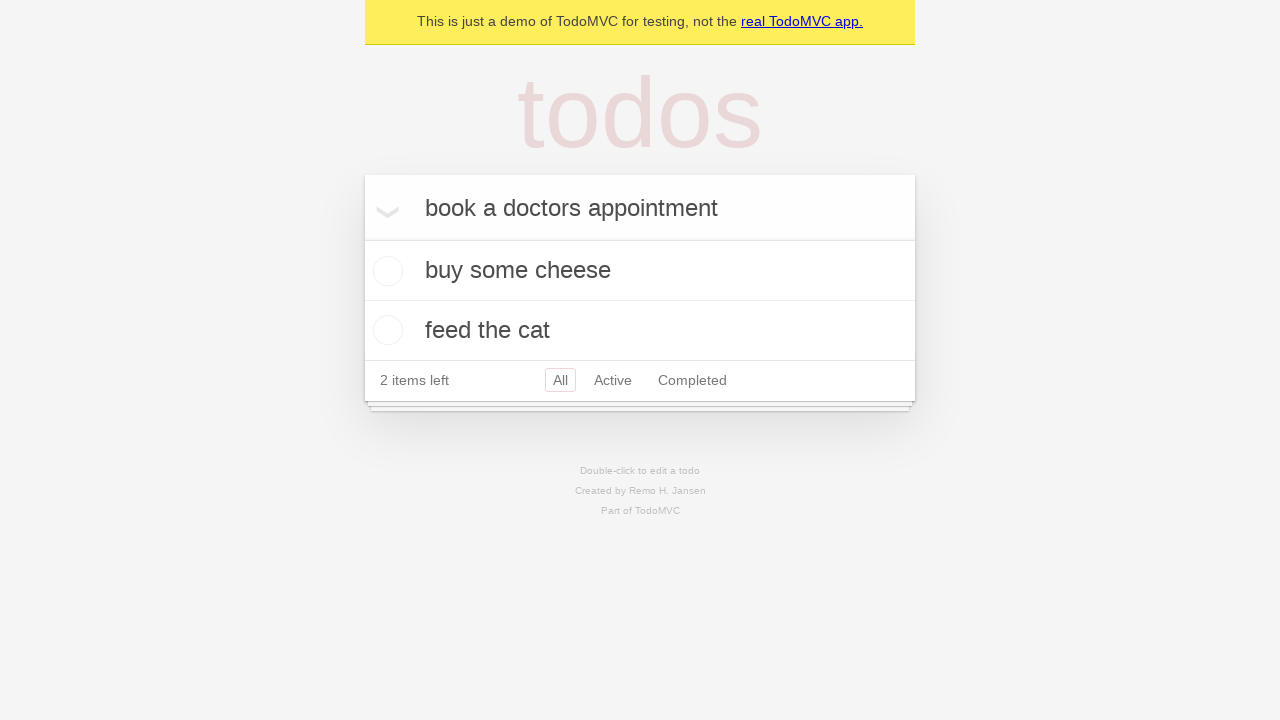

Pressed Enter to create third todo item on .new-todo
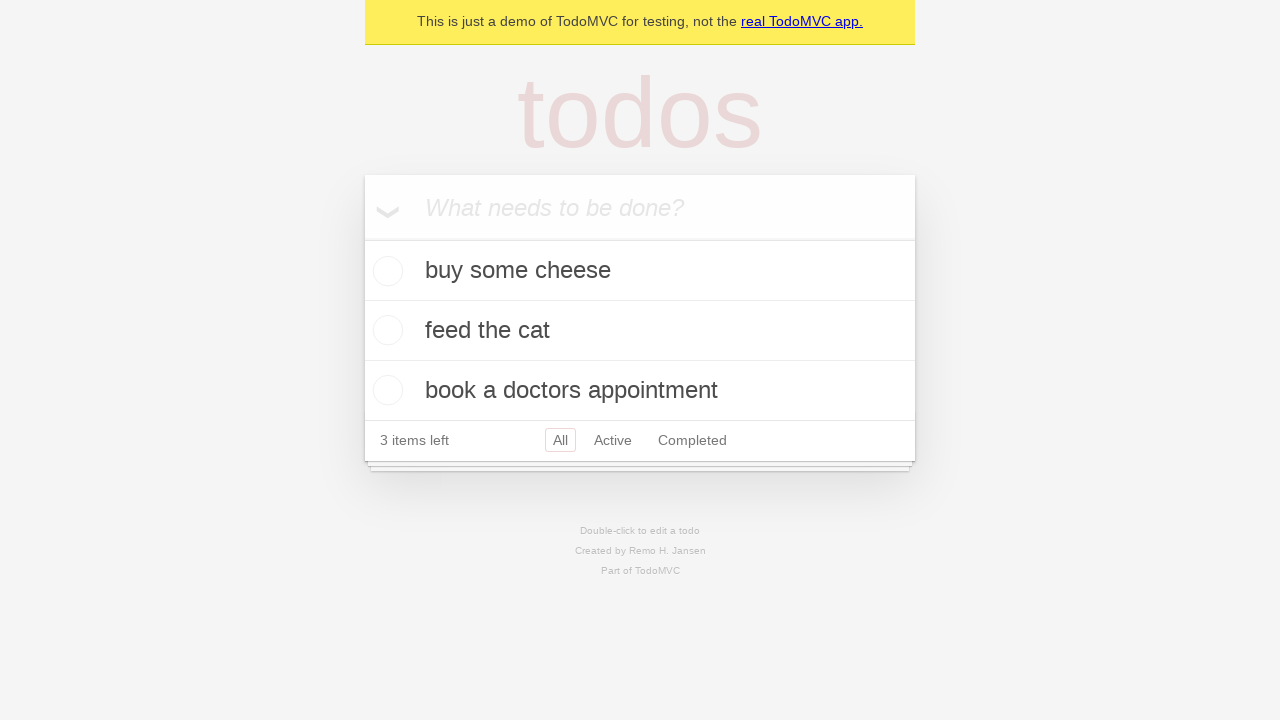

Clicked toggle-all checkbox to mark all todos as completed at (362, 238) on .toggle-all
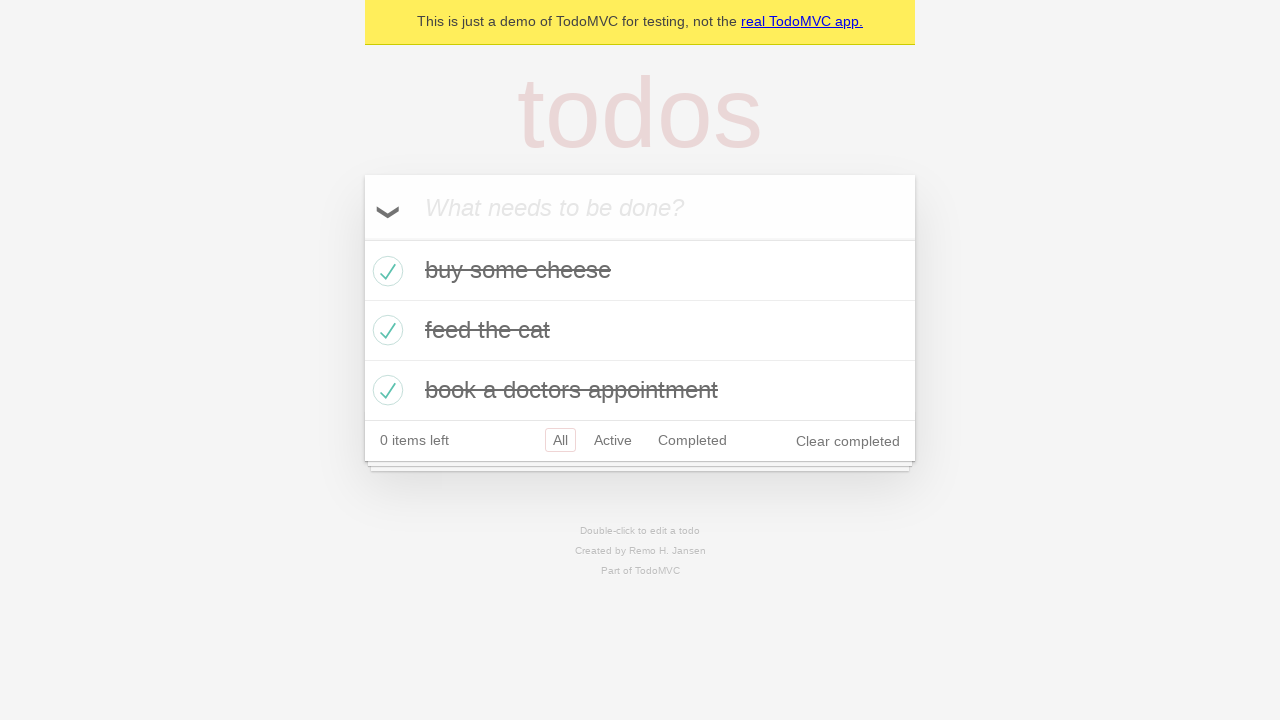

Verified that all todo items are marked as completed
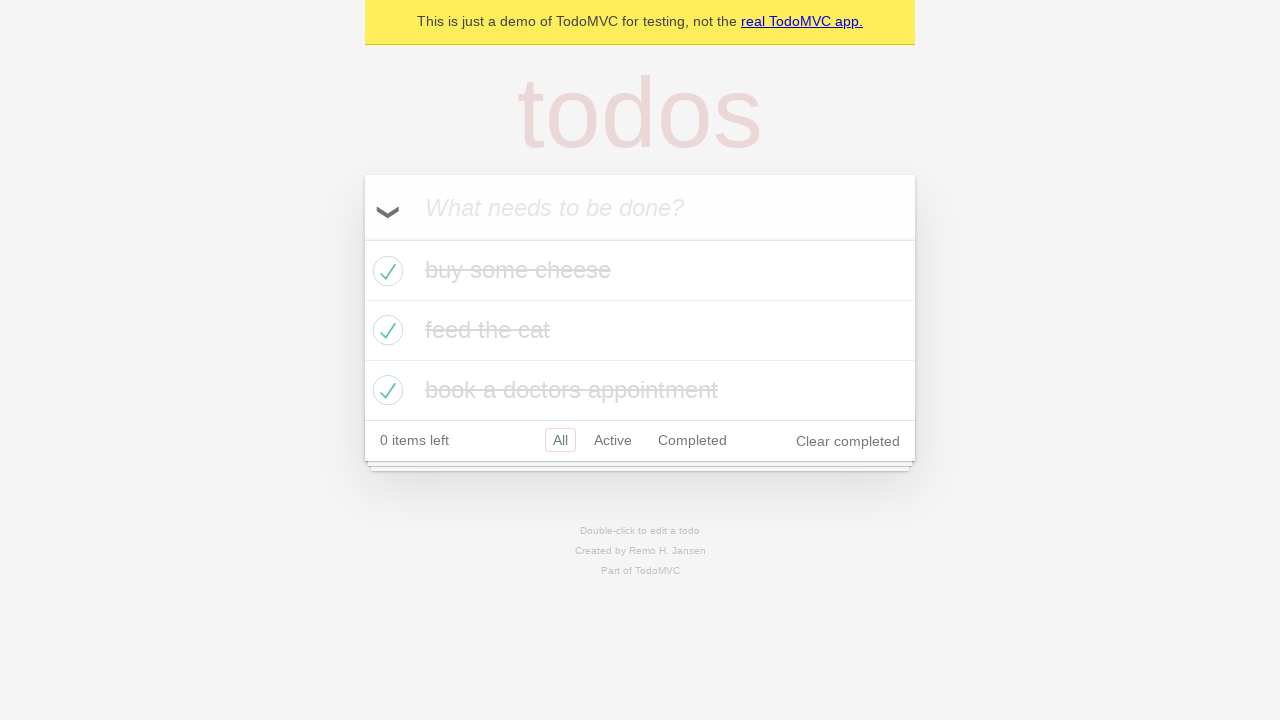

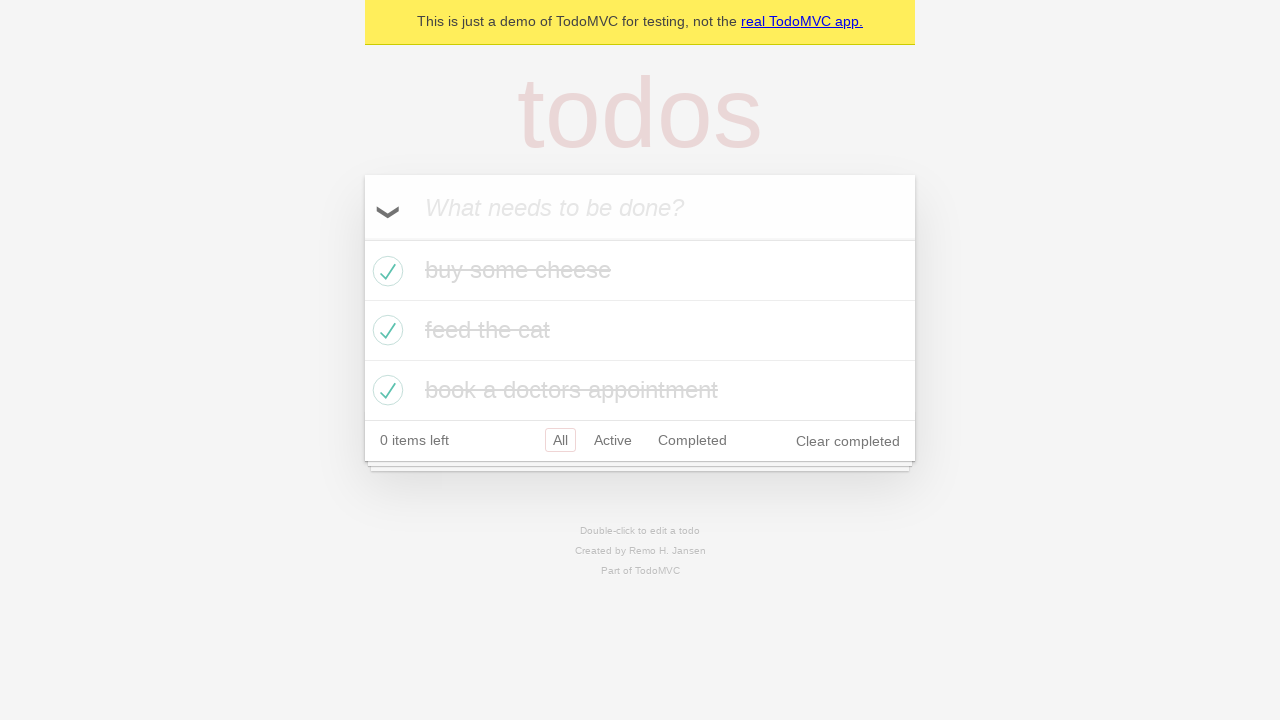